Tests a registration form by filling in first name, last name, and email fields, then submitting the form and verifying the success message.

Starting URL: http://suninjuly.github.io/registration1.html

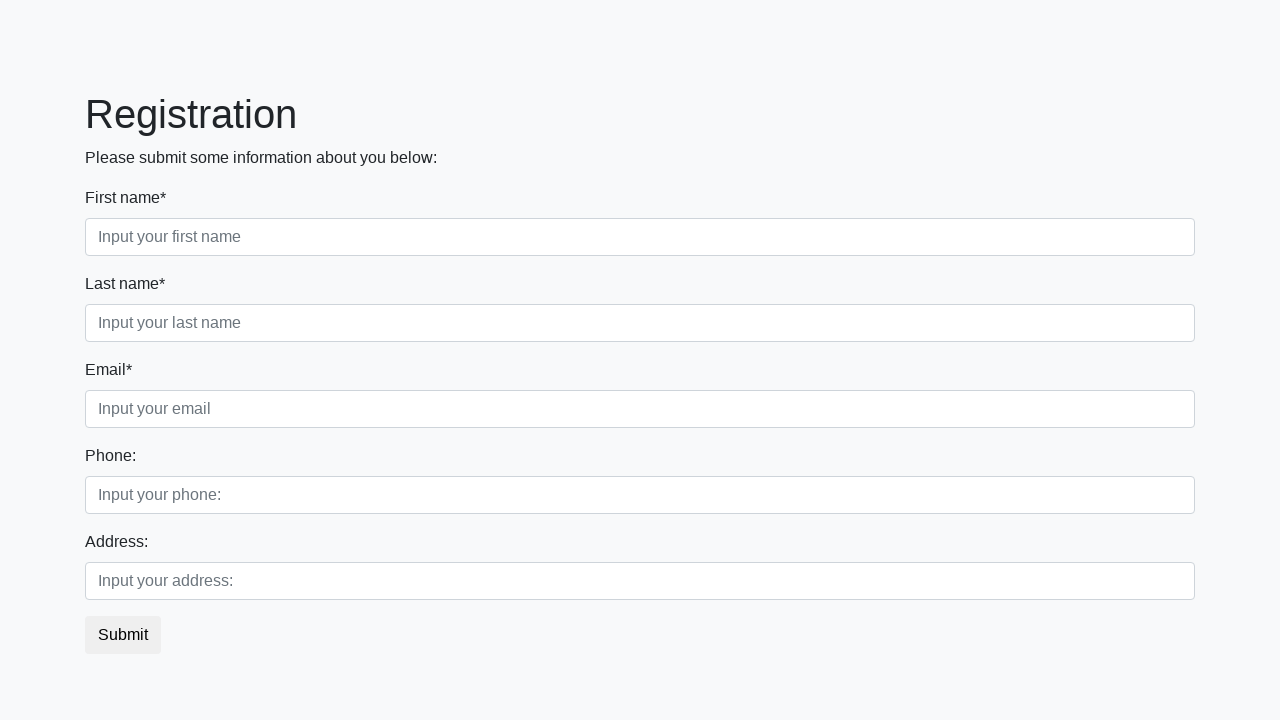

Filled first name field with 'Ivan' on body > div > form > div.first_block > div.form-group.first_class > input
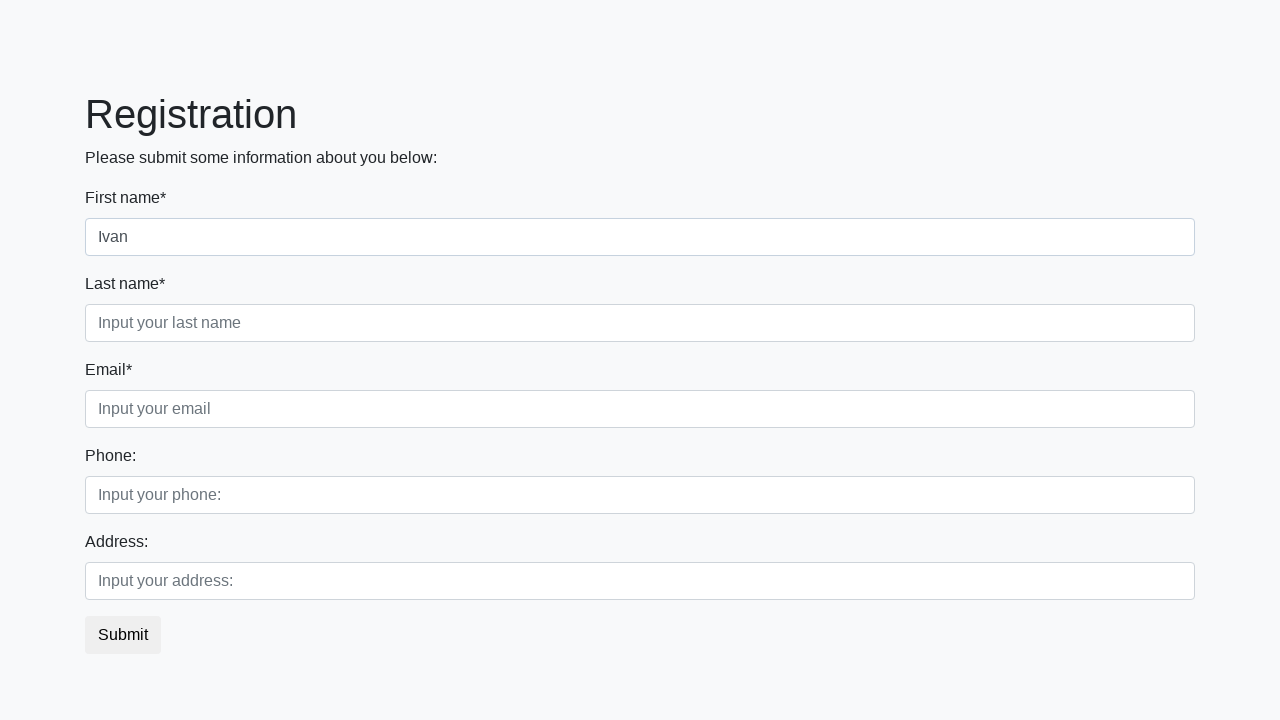

Filled last name field with 'Ivanov' on body > div > form > div.first_block > div.form-group.second_class > input
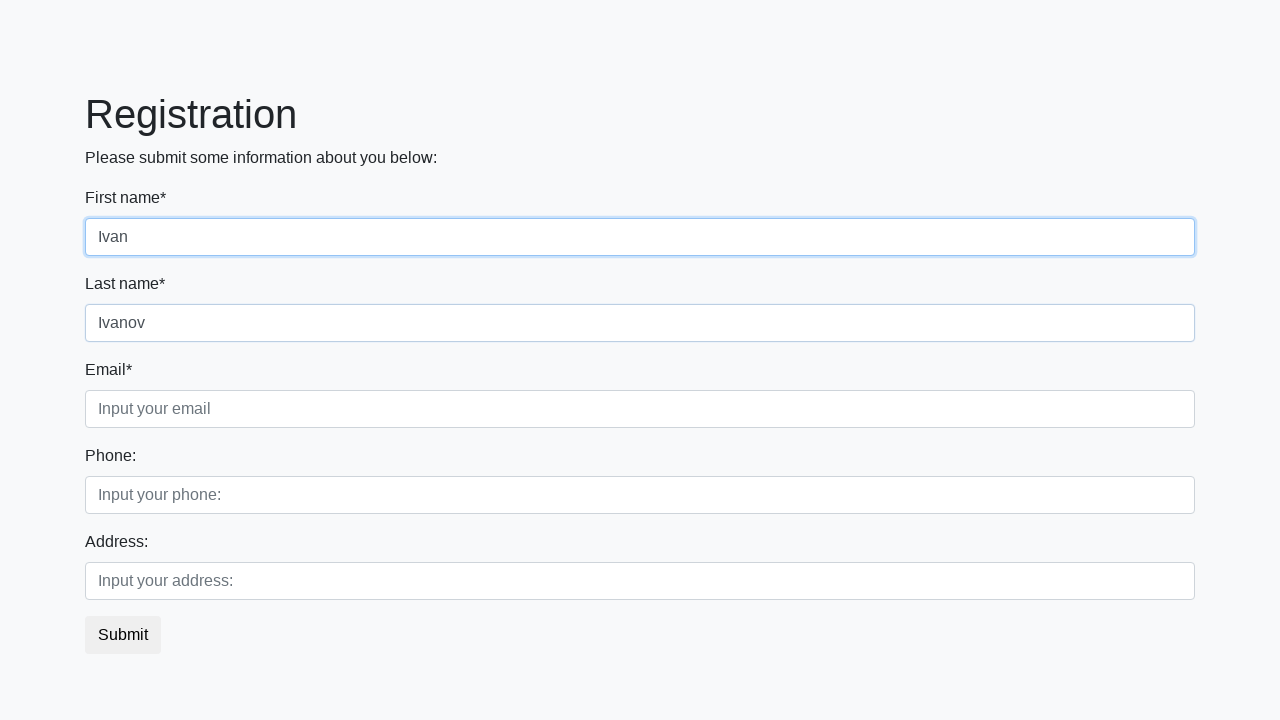

Filled email field with 'testuser@example.com' on .third
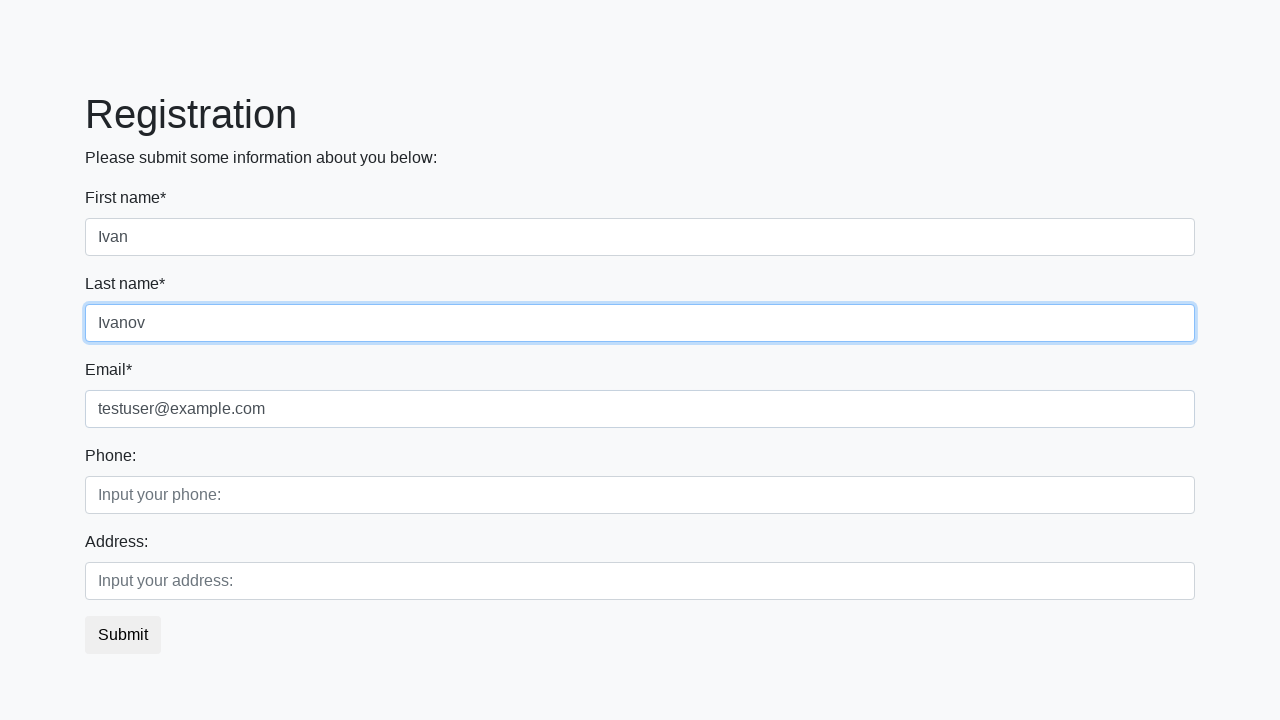

Clicked submit button at (123, 635) on body > div > form > button
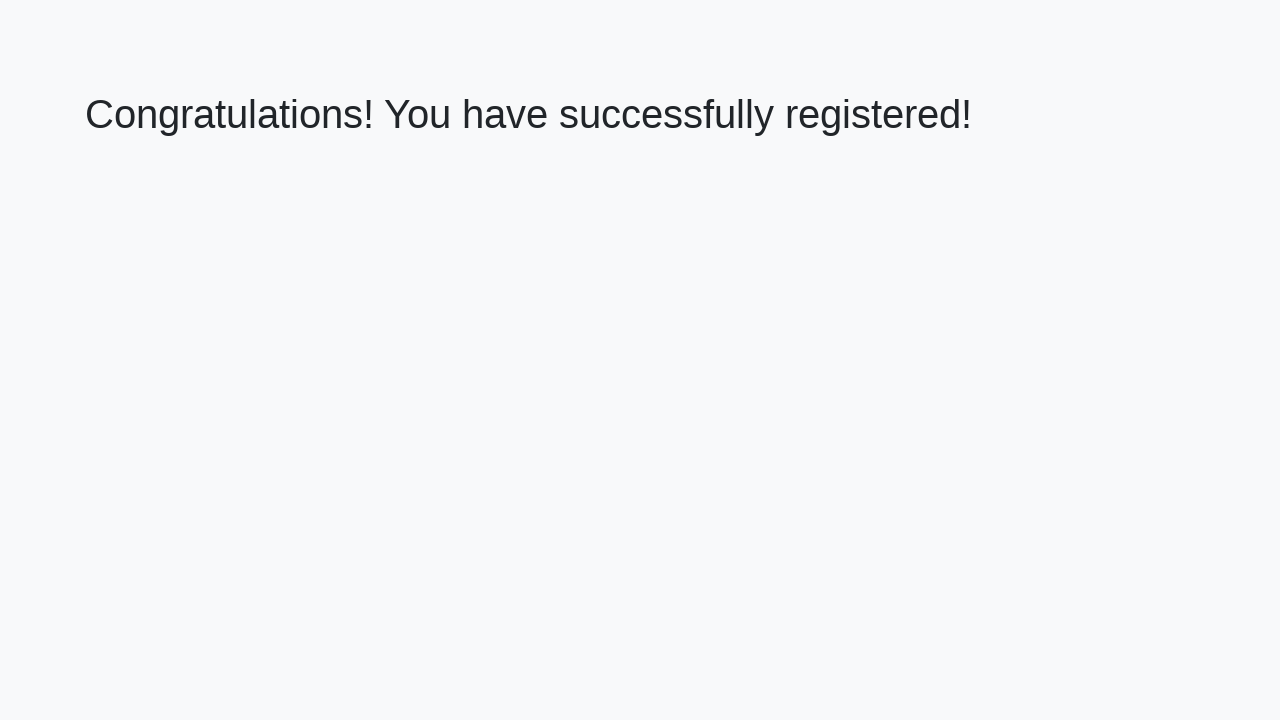

Success message element loaded
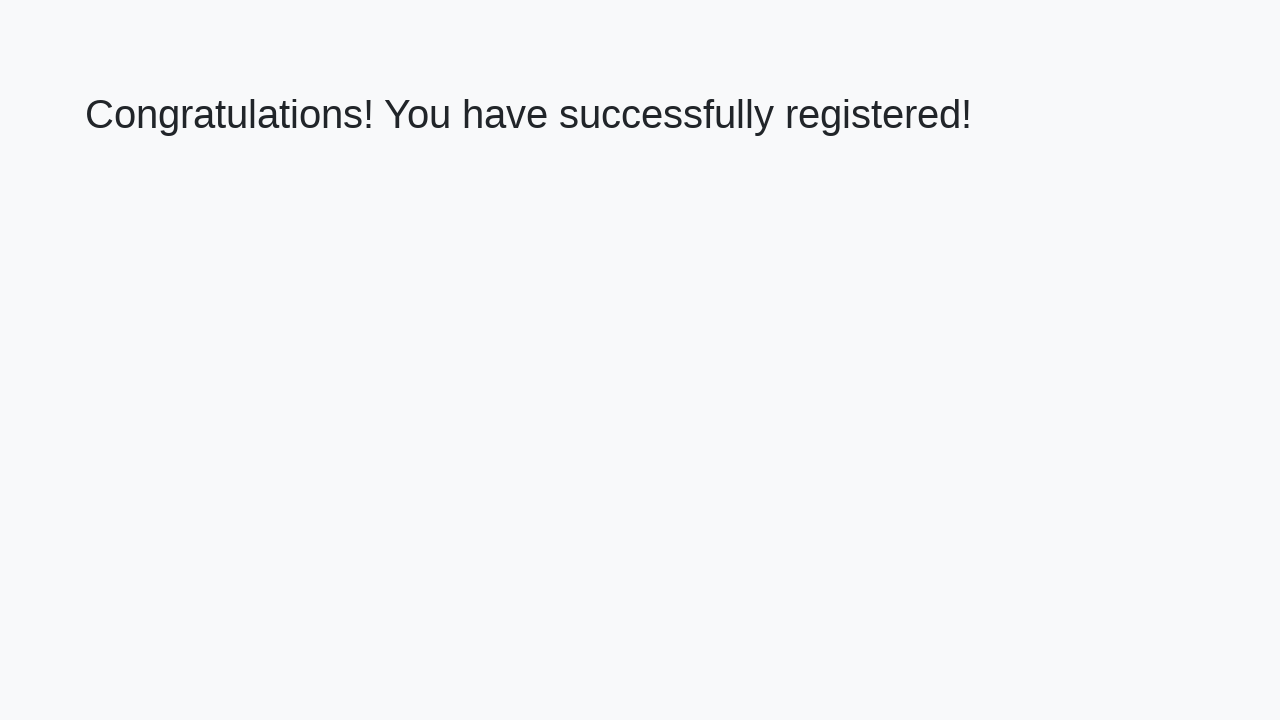

Retrieved success message text: 'Congratulations! You have successfully registered!'
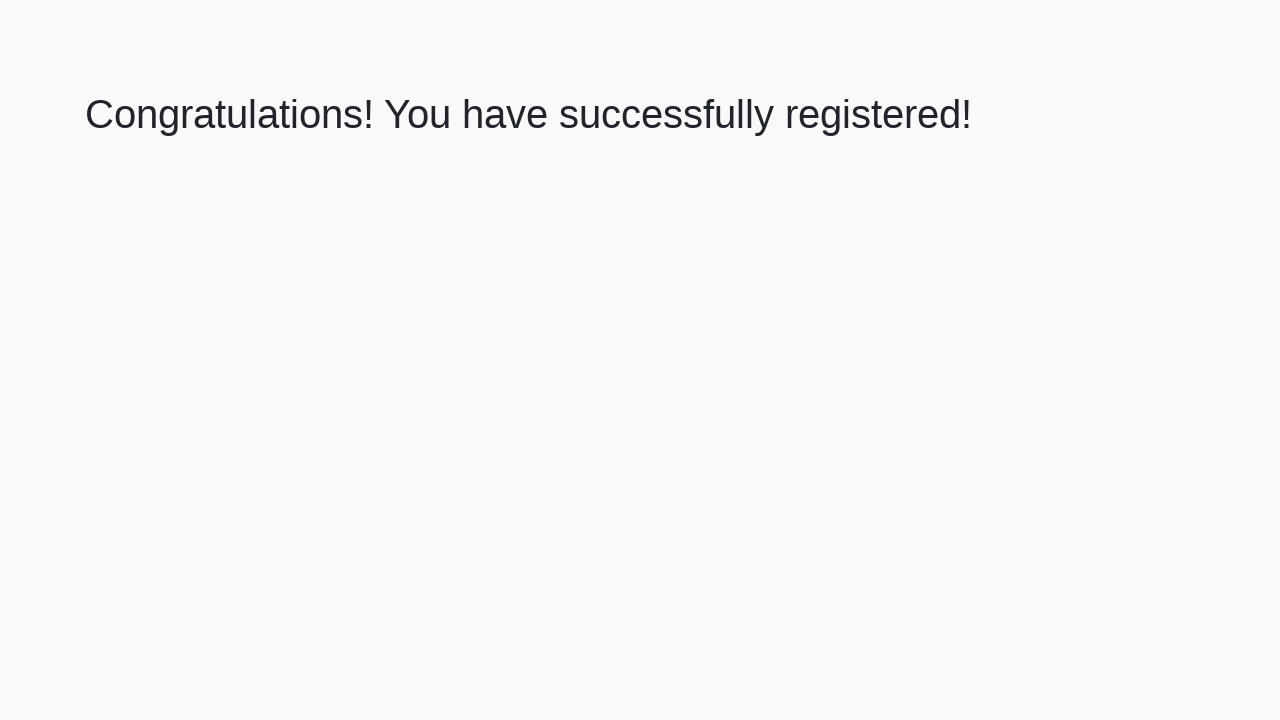

Verified success message matches expected text
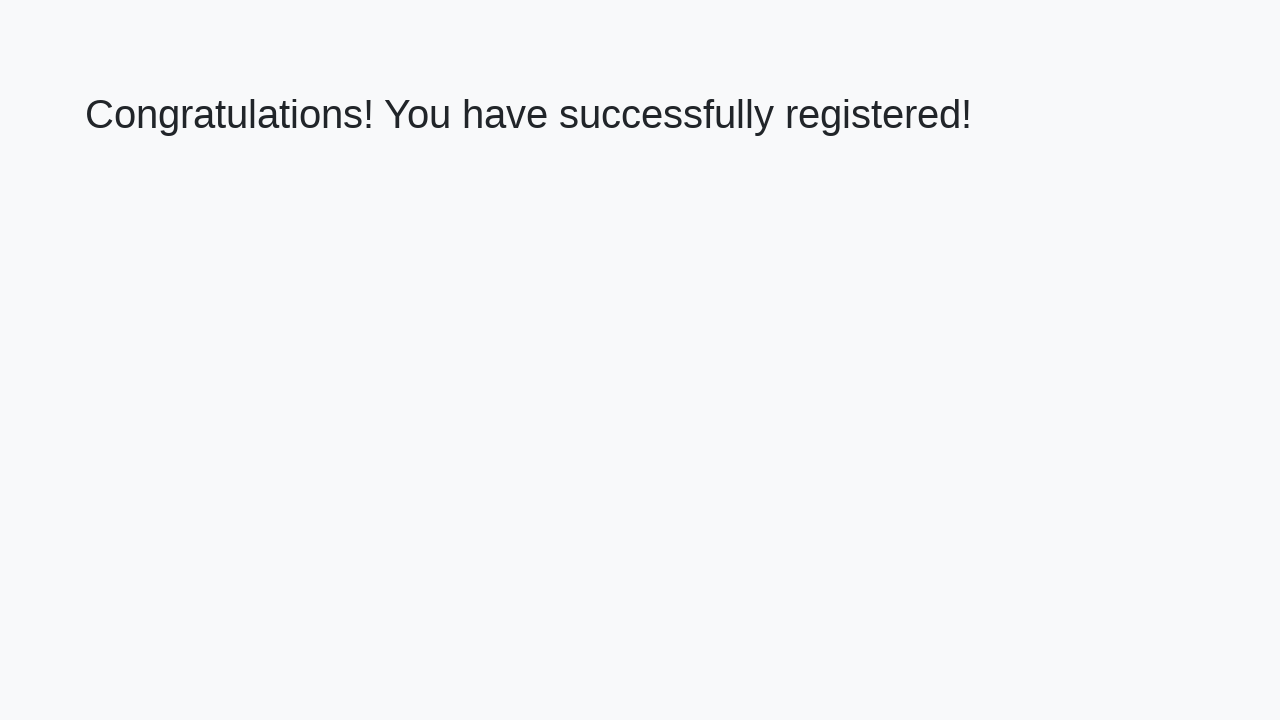

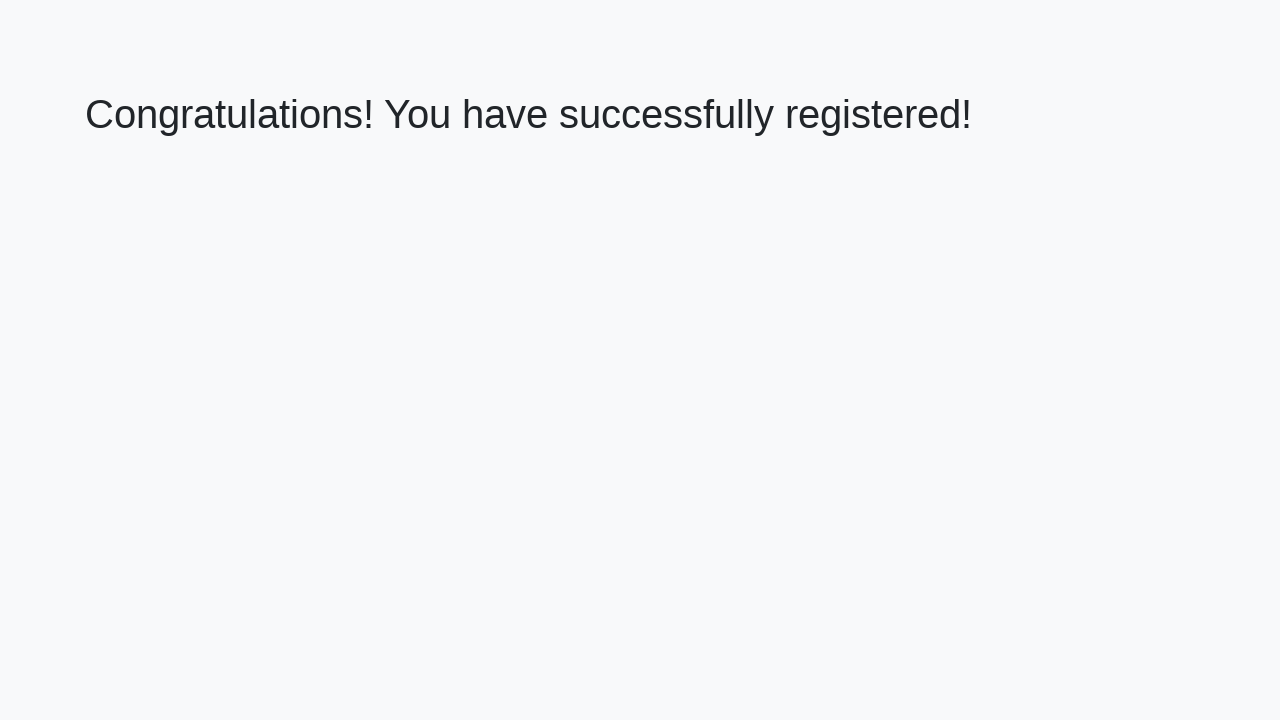